Navigates to SpiceJet website and clicks on Corporate Overview link to verify navigation

Starting URL: https://www.spicejet.com/

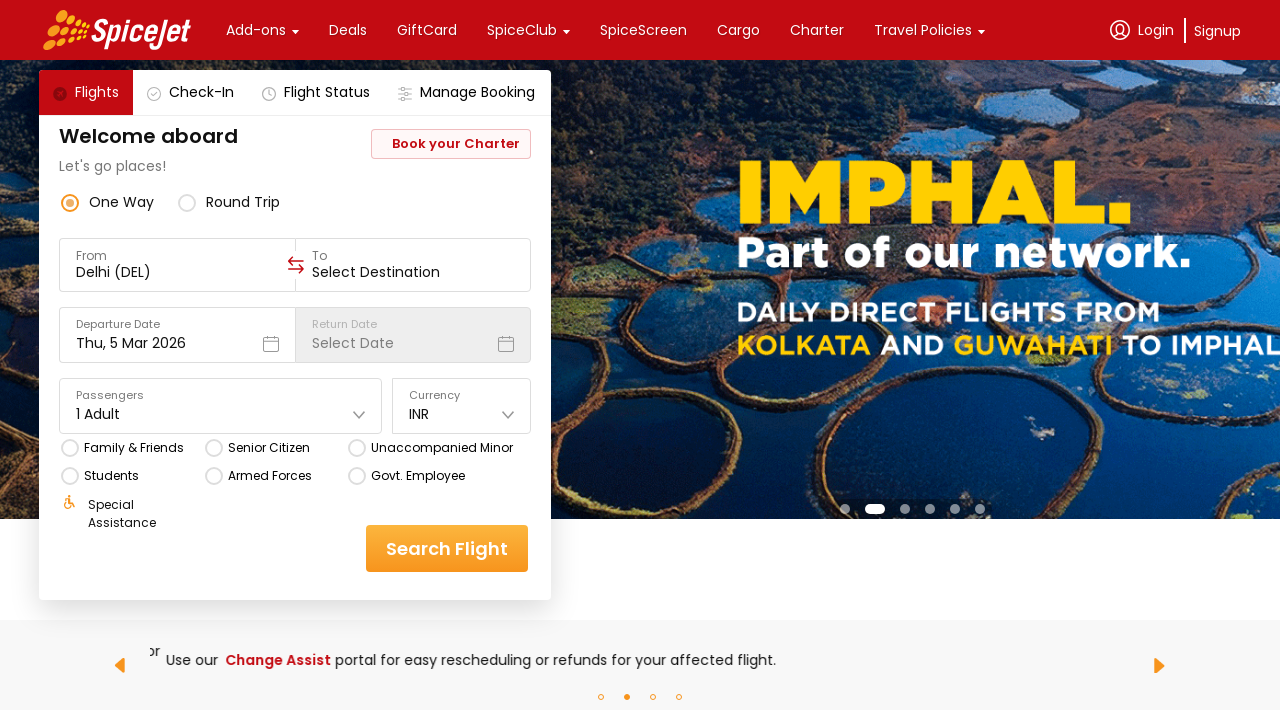

Clicked on Corporate Overview link at (147, 360) on text=Corporate Overview
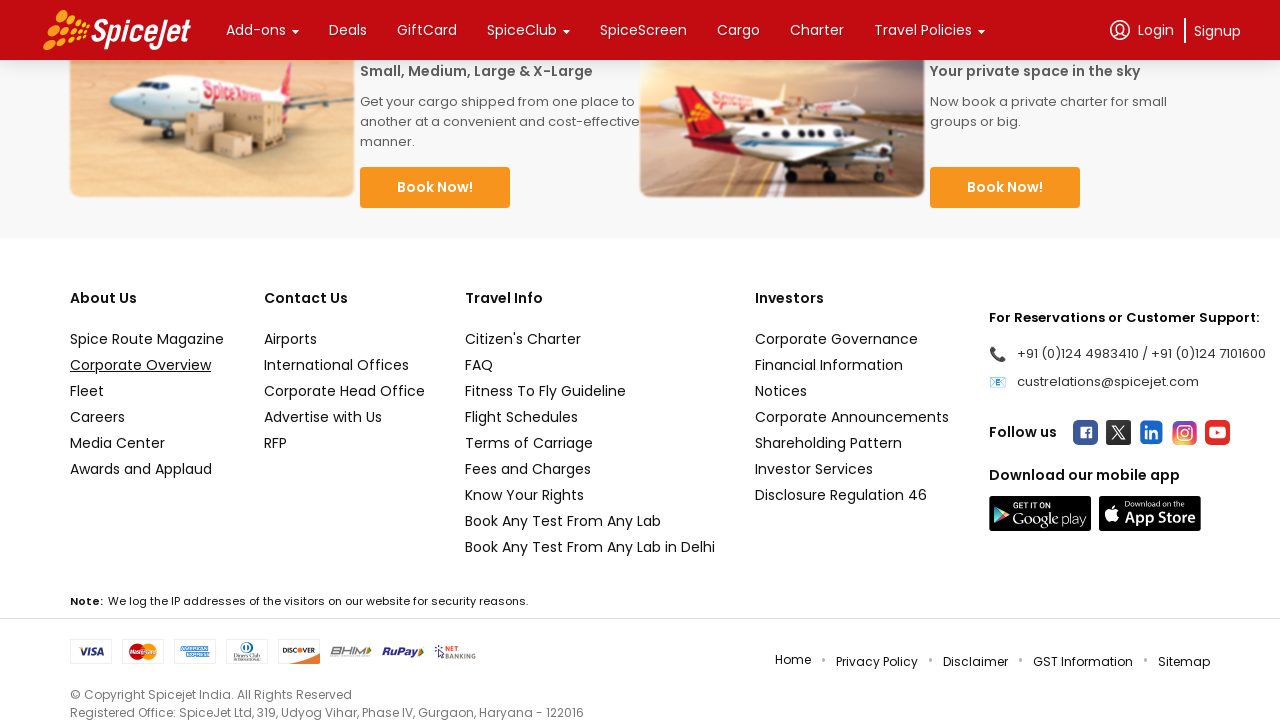

Waited for page to load (networkidle)
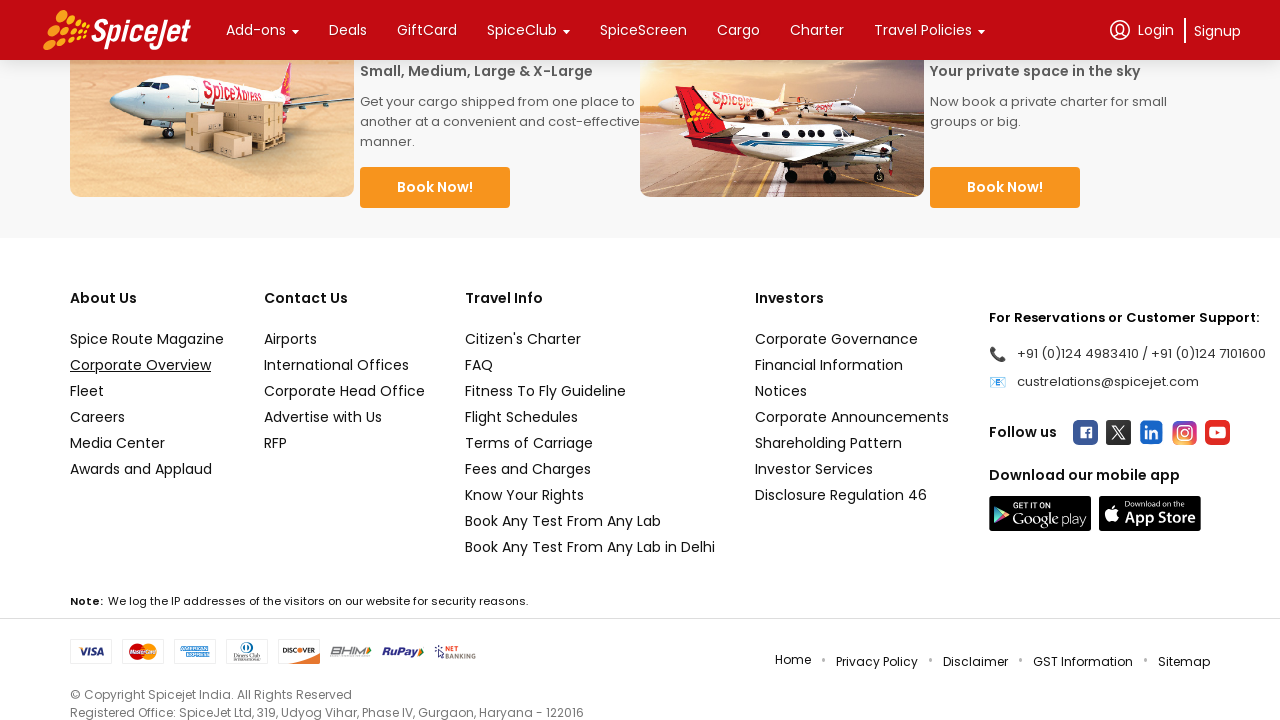

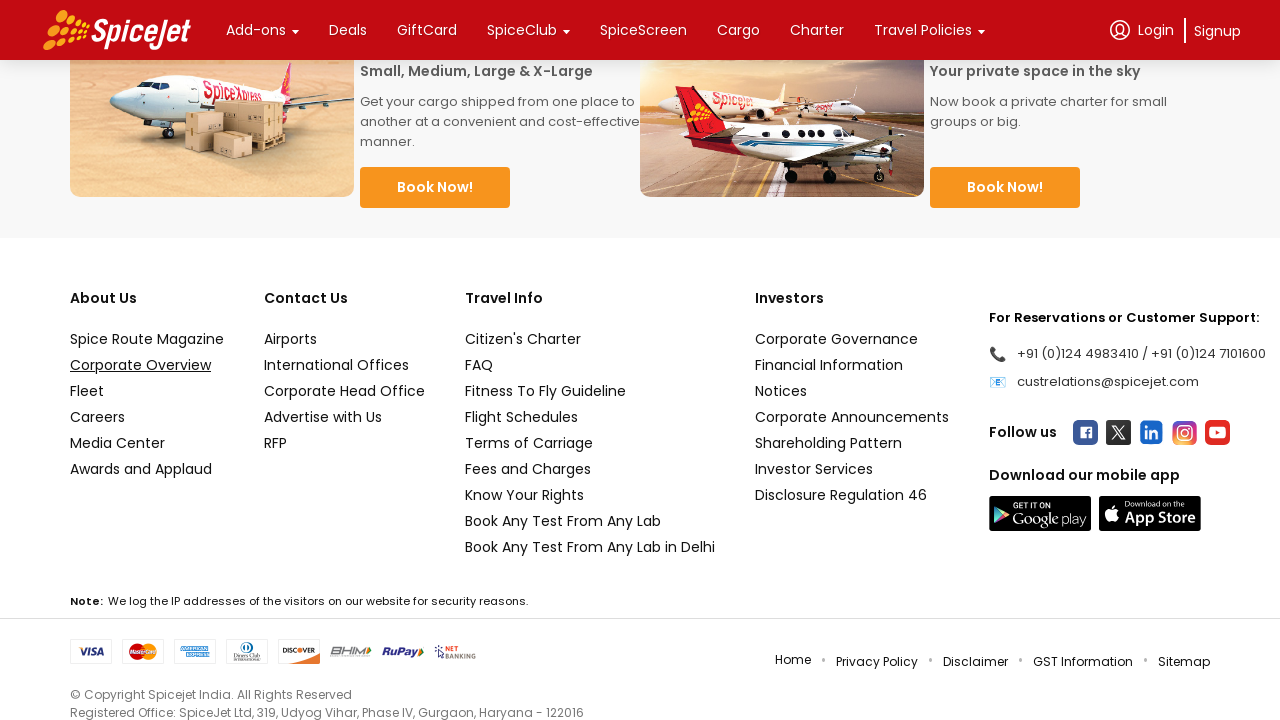